Tests drag and drop functionality by switching to iframes and performing drag-and-drop actions on ball elements - first using click-hold-move-release, then using drag-and-drop to a target gate element.

Starting URL: https://javascript.info/mouse-drag-and-drop

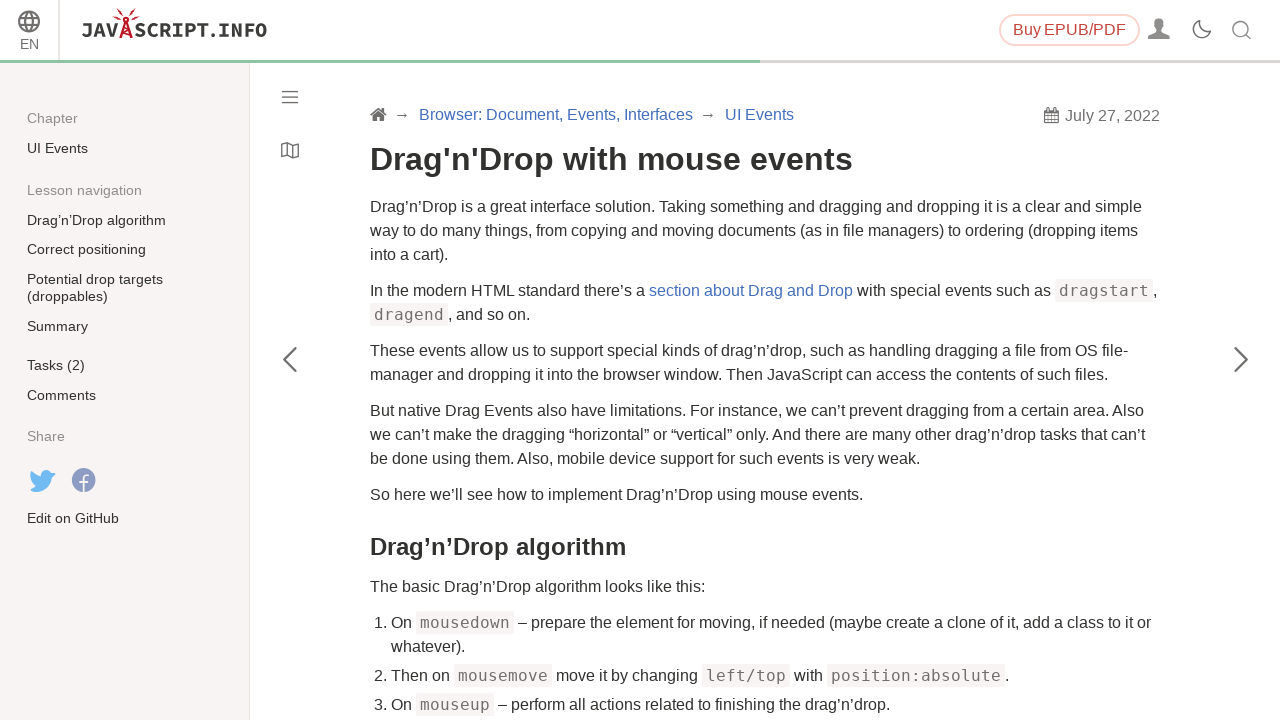

Located first iframe with ball example
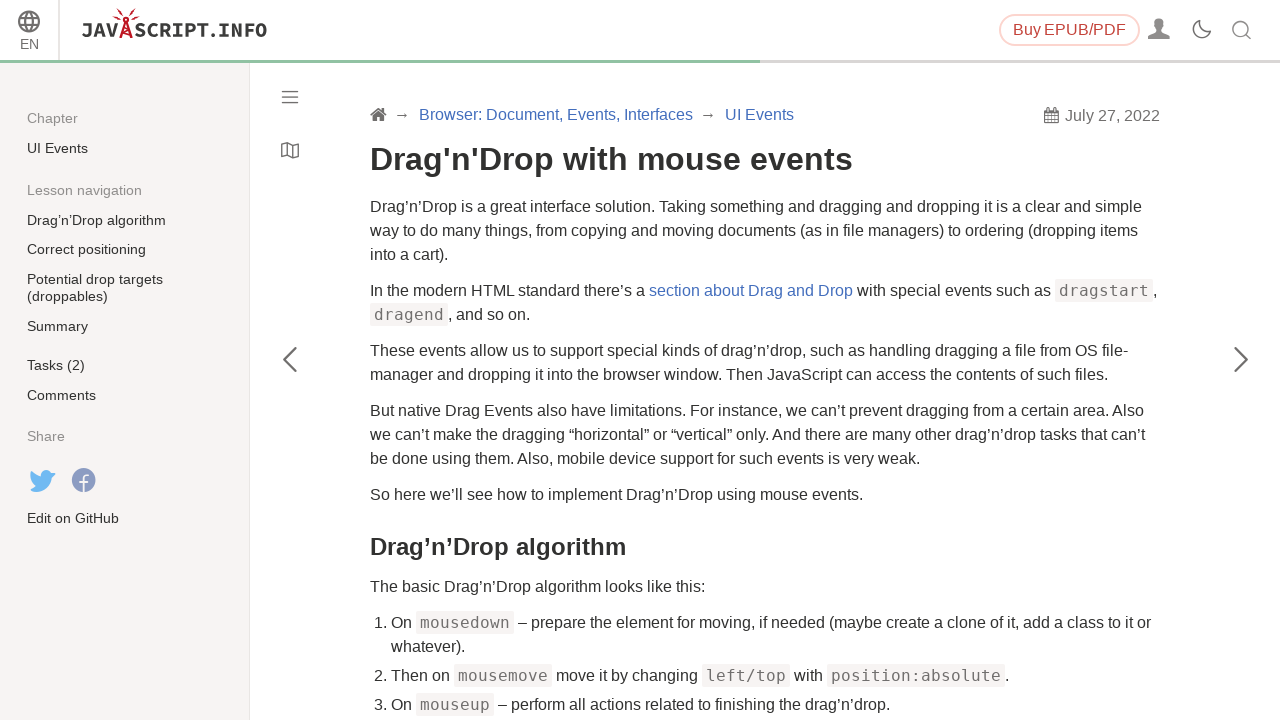

Located ball element in first iframe
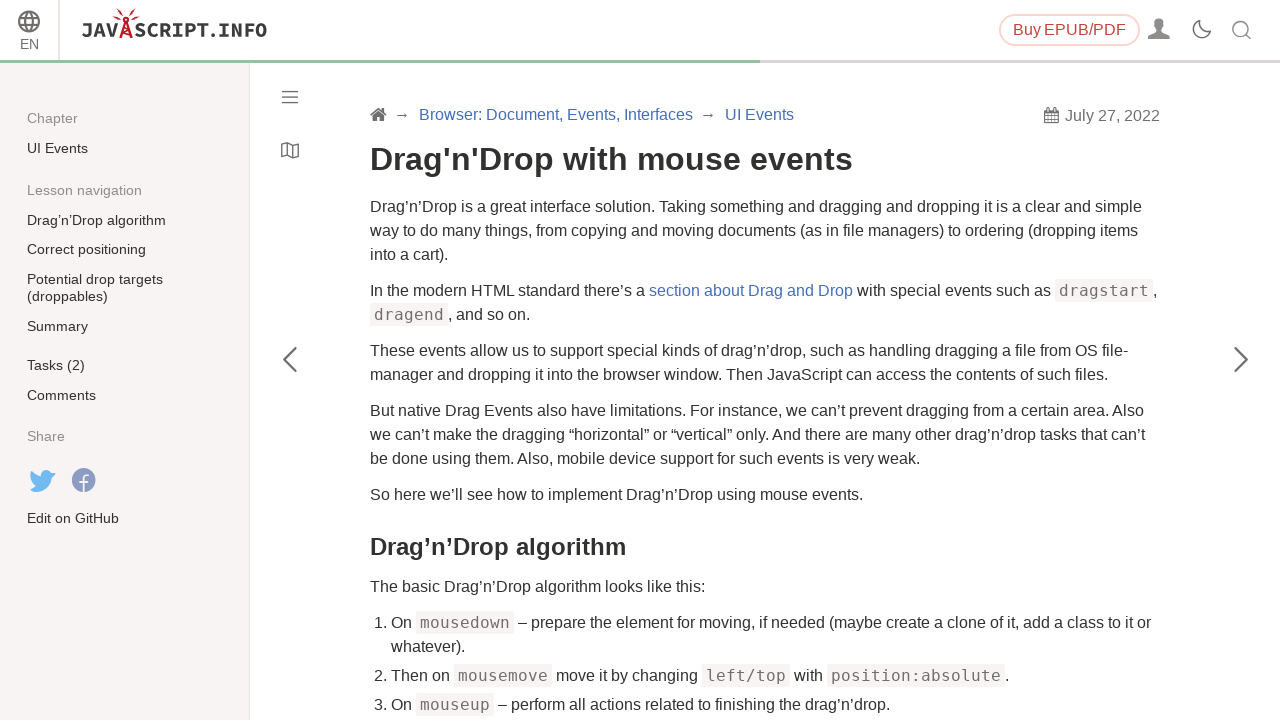

Retrieved bounding box of ball element
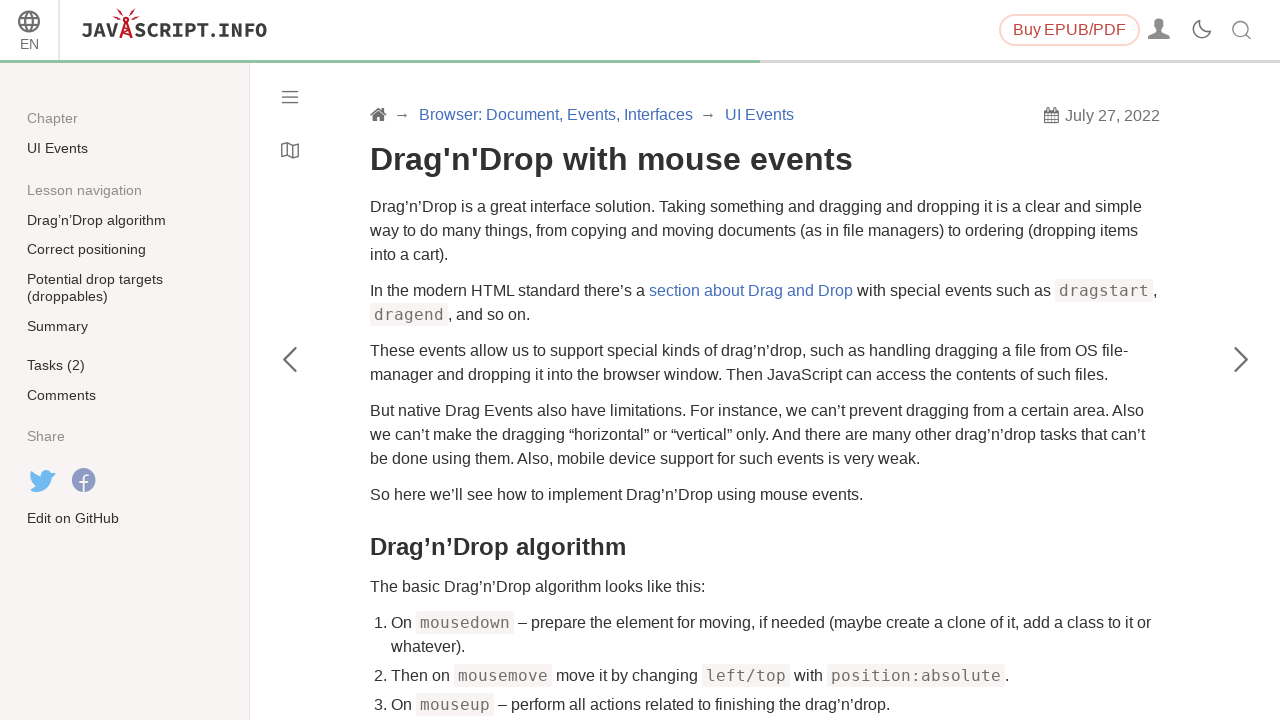

Moved mouse to center of ball element at (399, 1706)
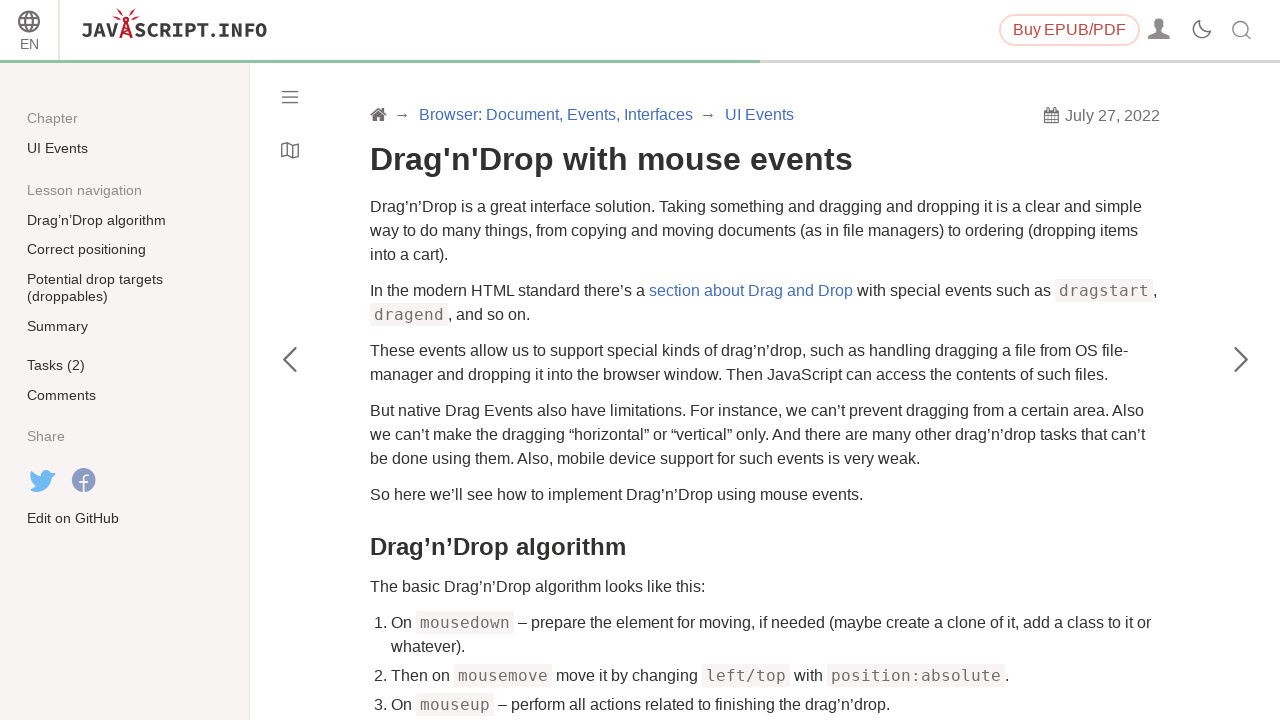

Pressed mouse button down on ball at (399, 1706)
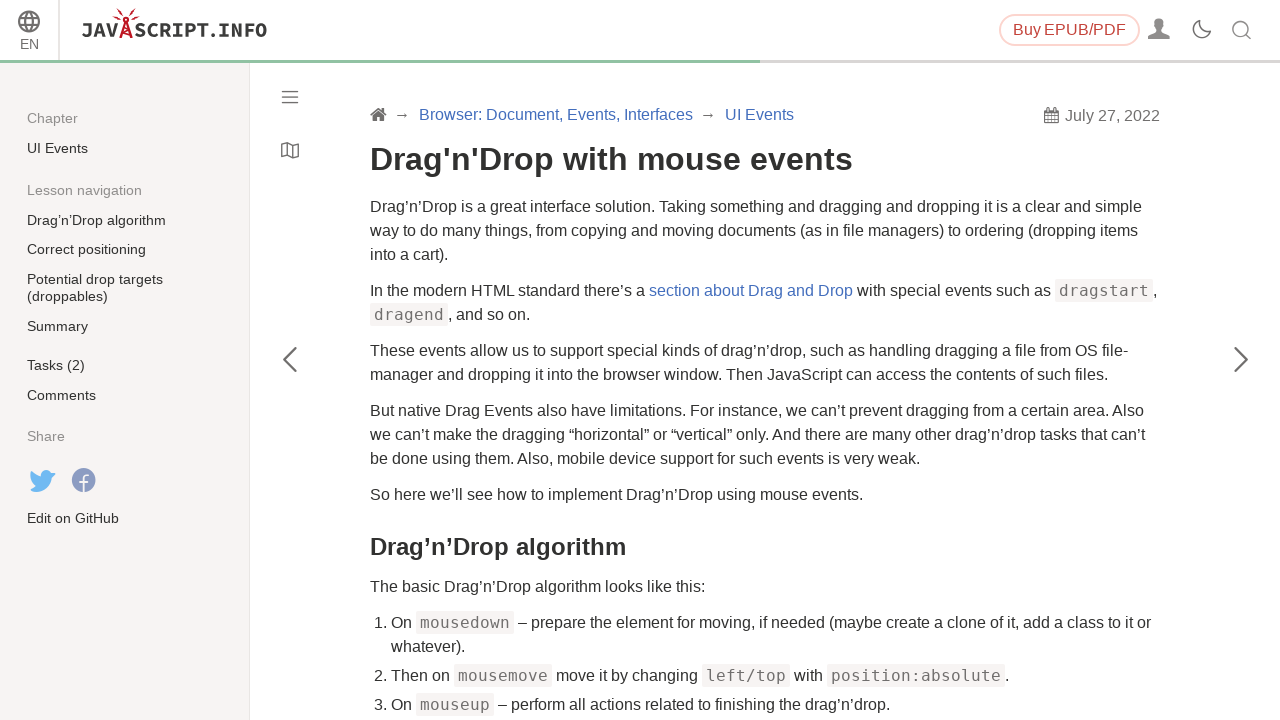

Dragged ball 250px right and 100px down at (649, 1806)
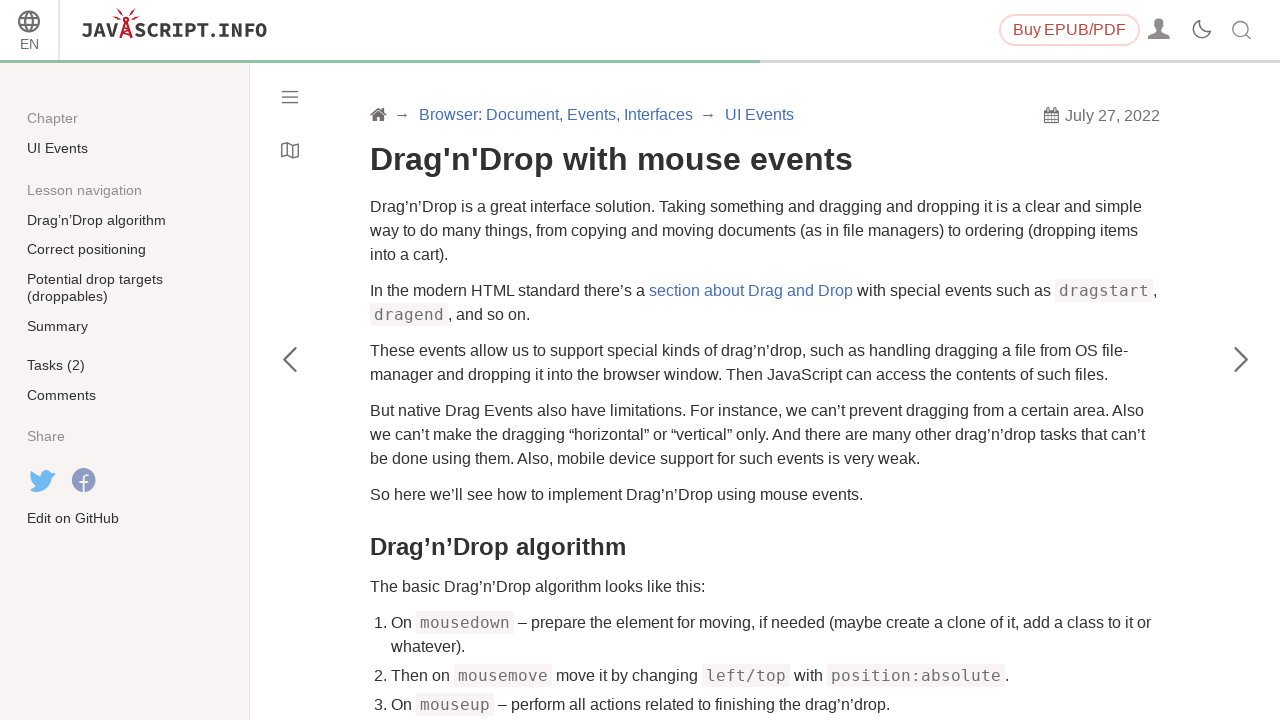

Released mouse button to complete first drag-and-drop at (649, 1806)
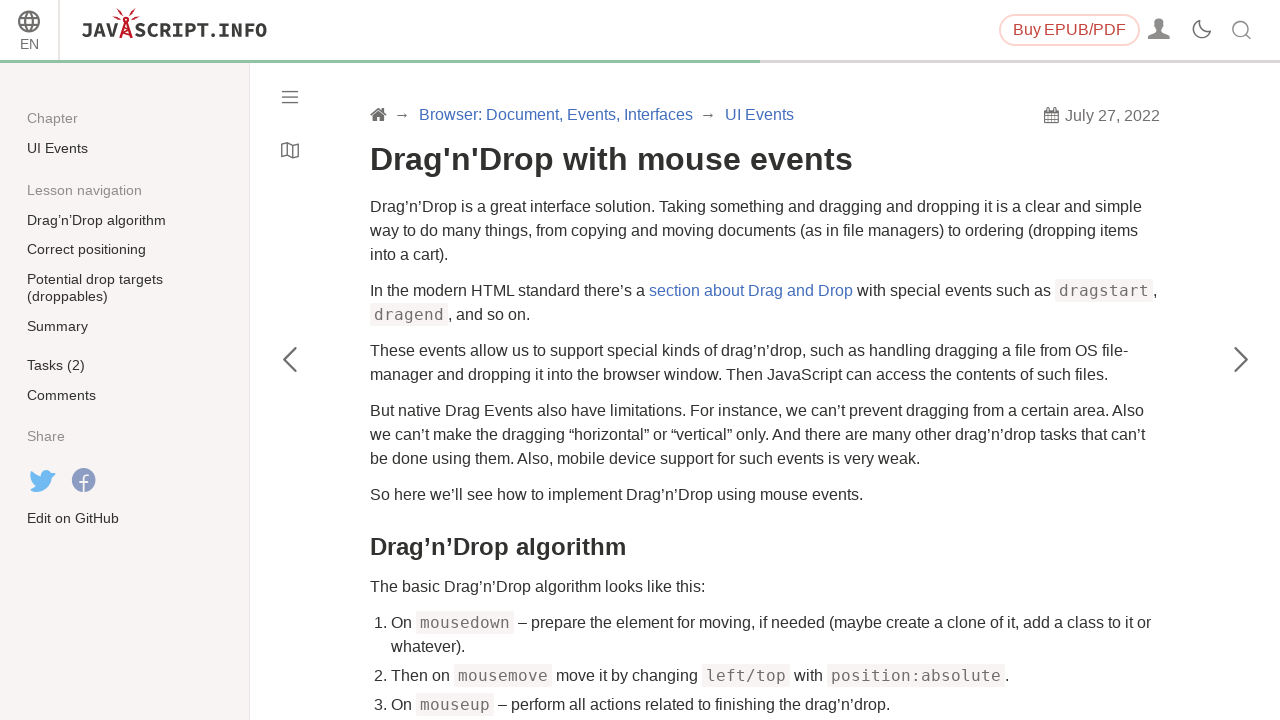

Located second iframe with ball and gate elements
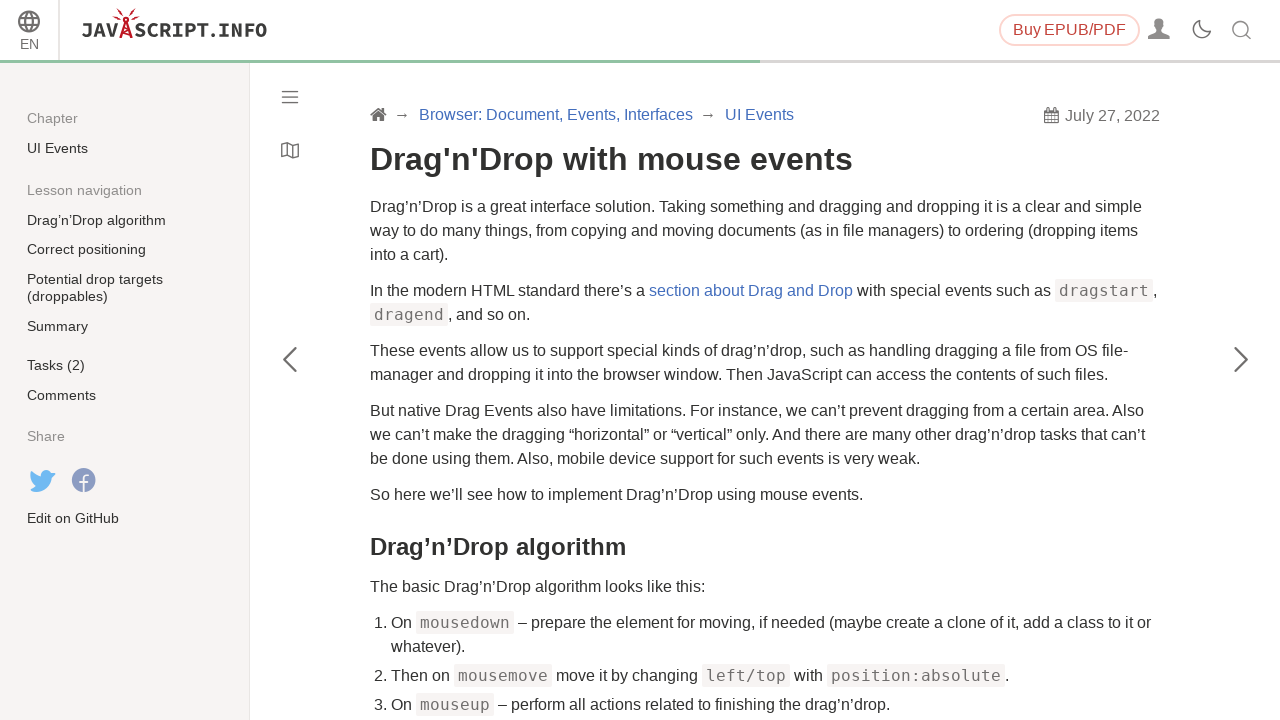

Located ball element in second iframe
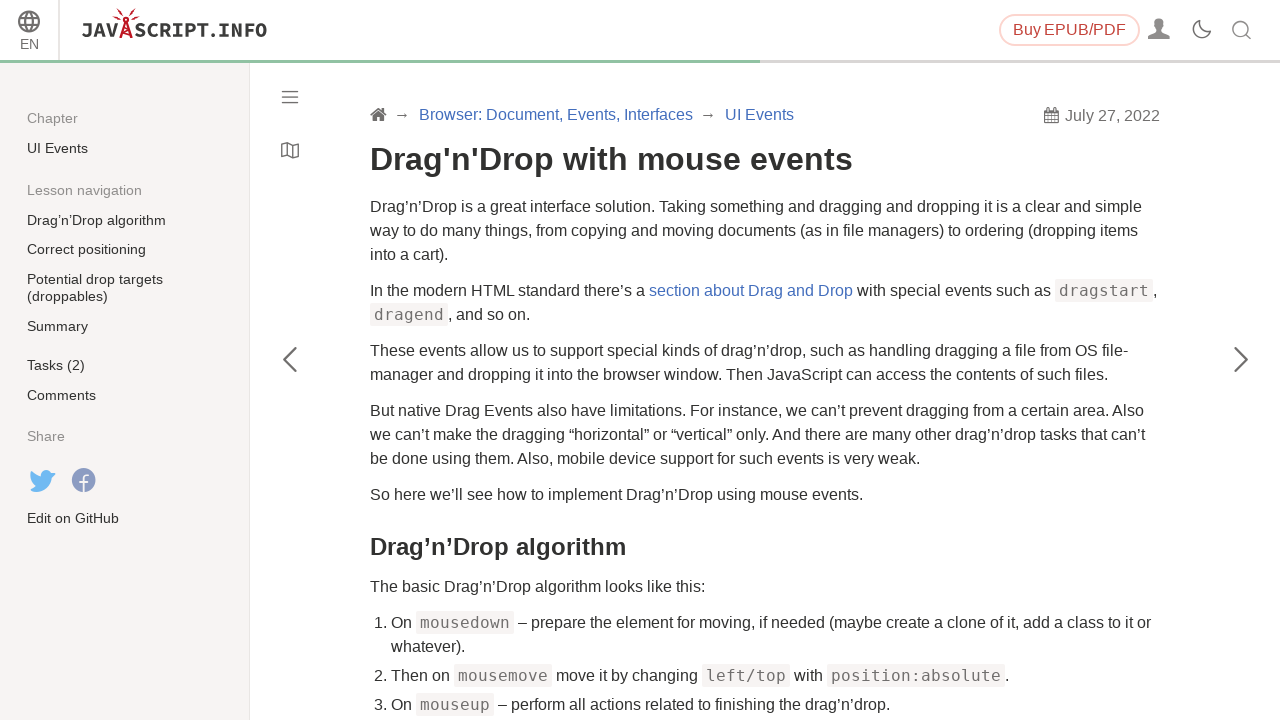

Located gate target element in second iframe
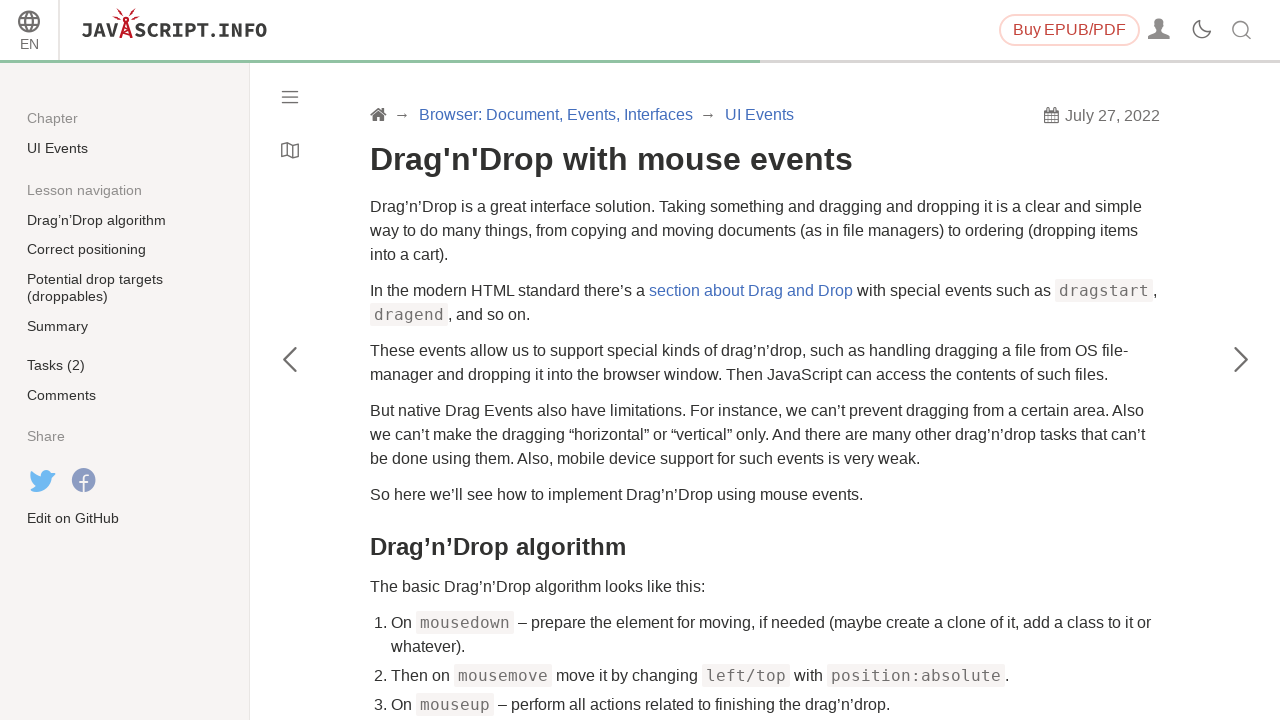

Performed drag-and-drop of ball to gate element at (422, 257)
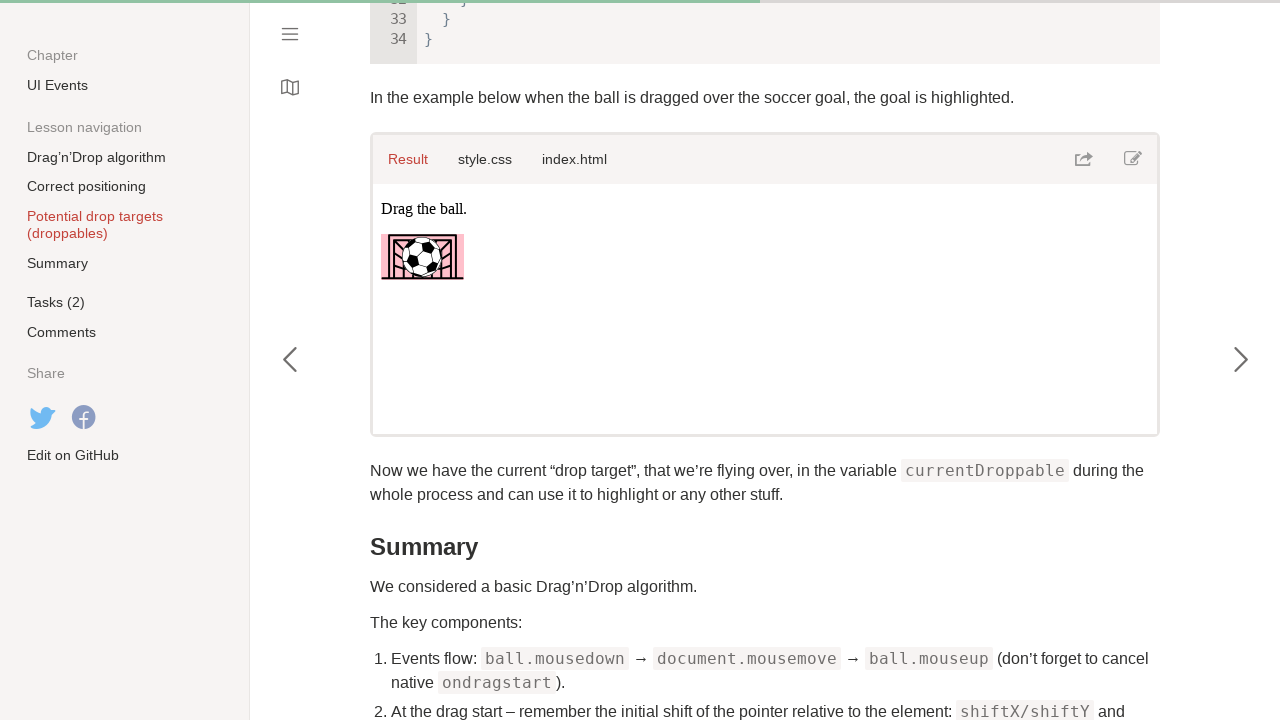

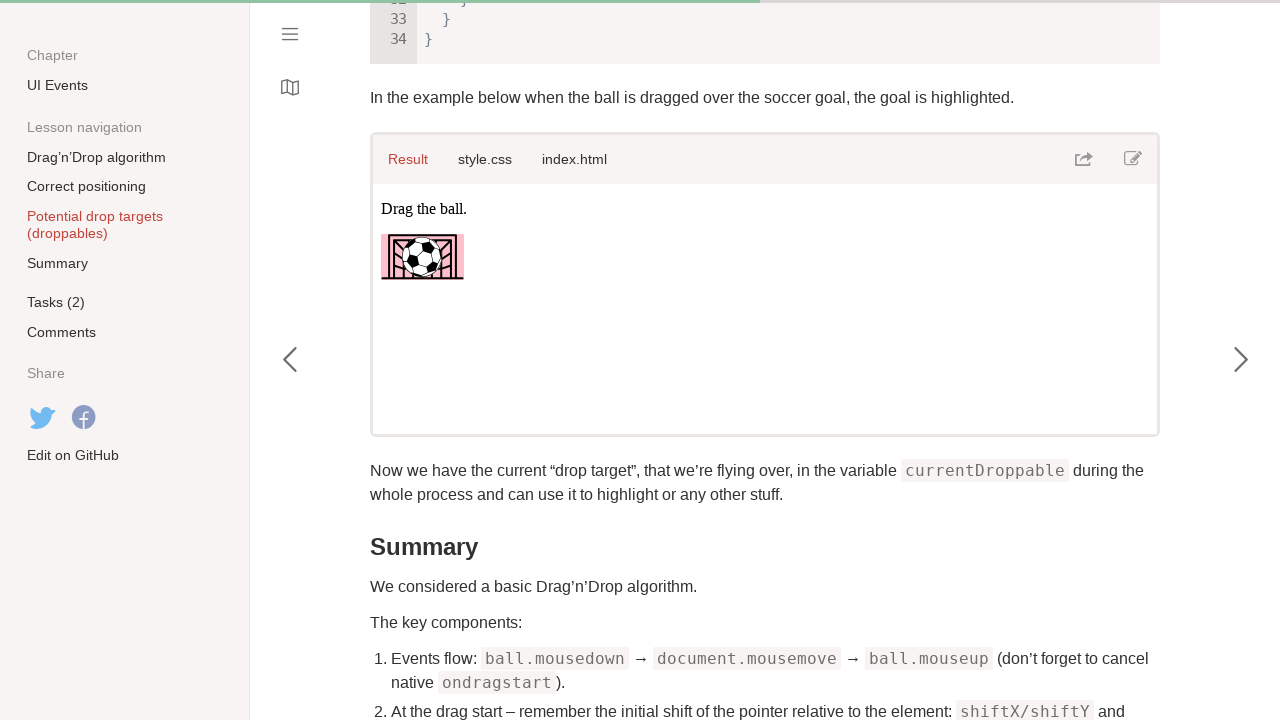